Navigates to testotomasyonu.com and verifies the URL contains "testotomasyonu"

Starting URL: https://www.testotomasyonu.com

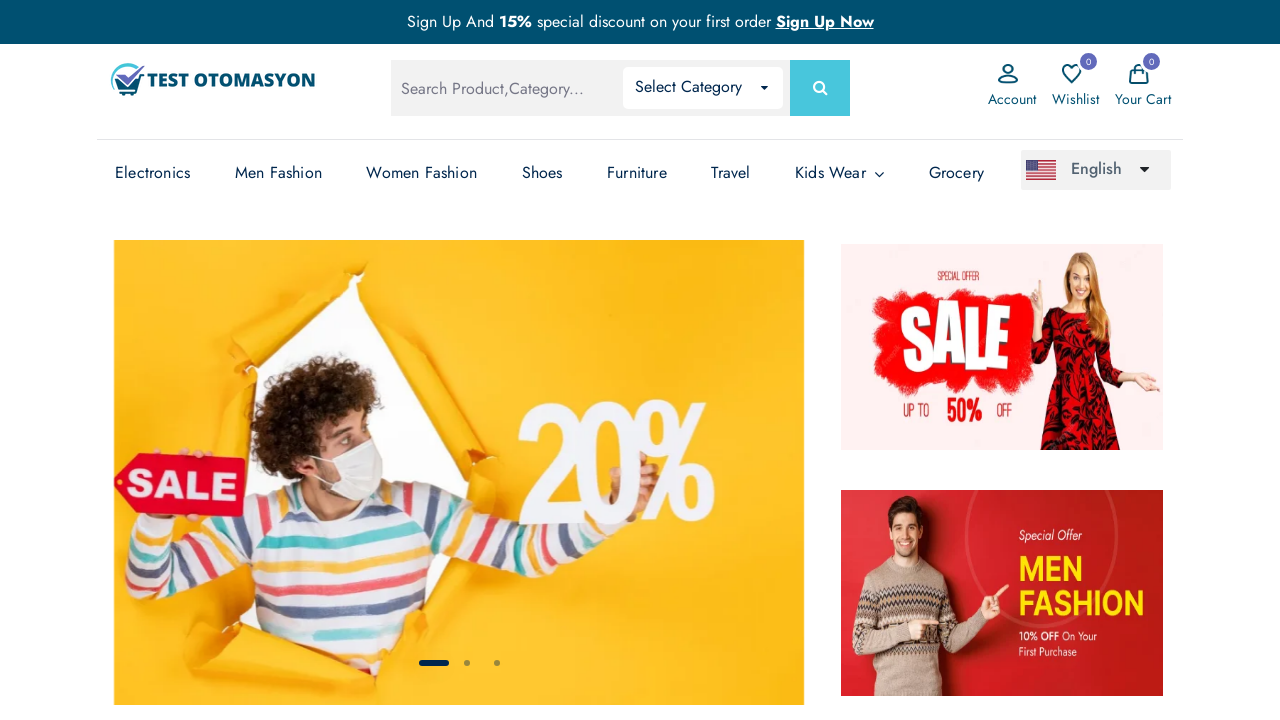

Navigated to https://www.testotomasyonu.com
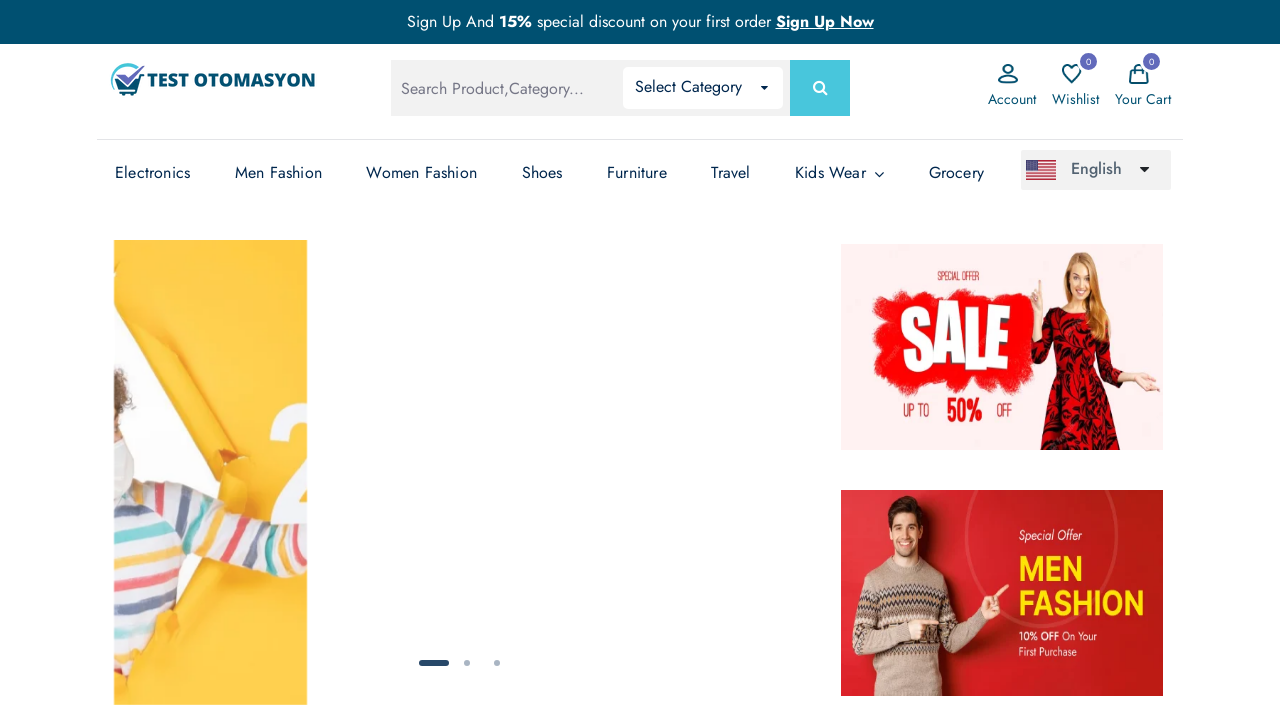

Verified URL contains 'testotomasyonu'
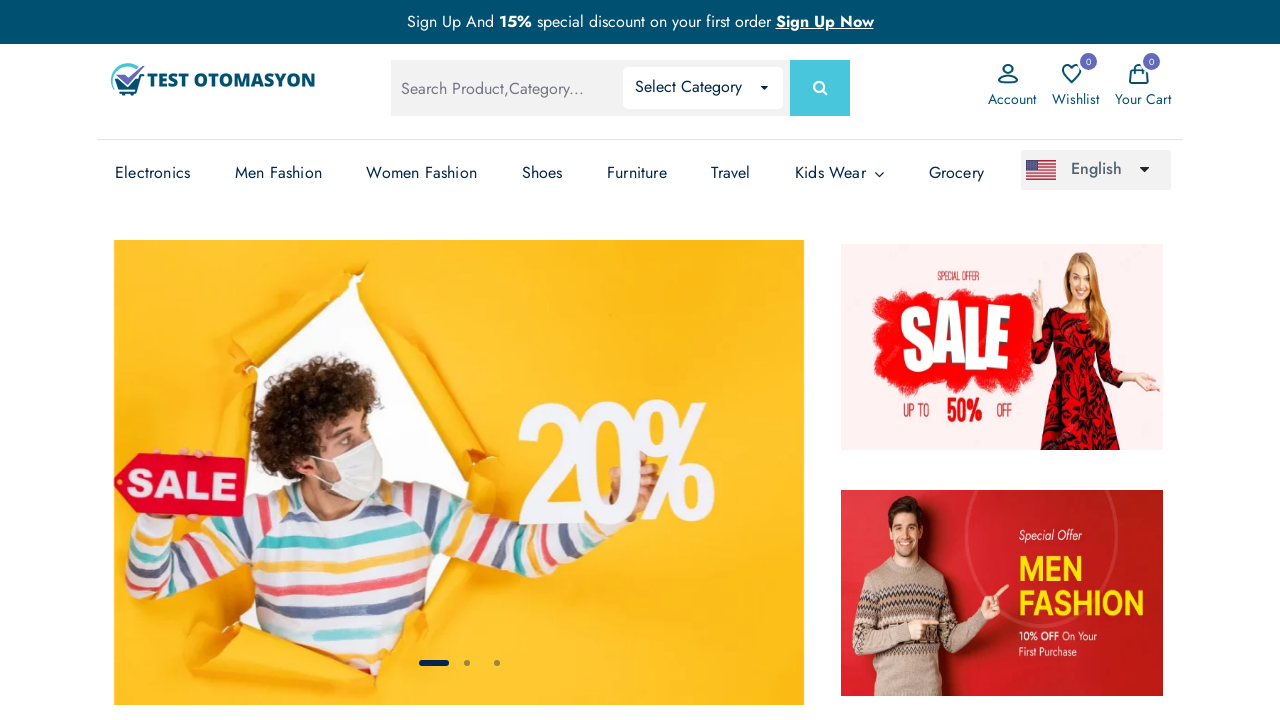

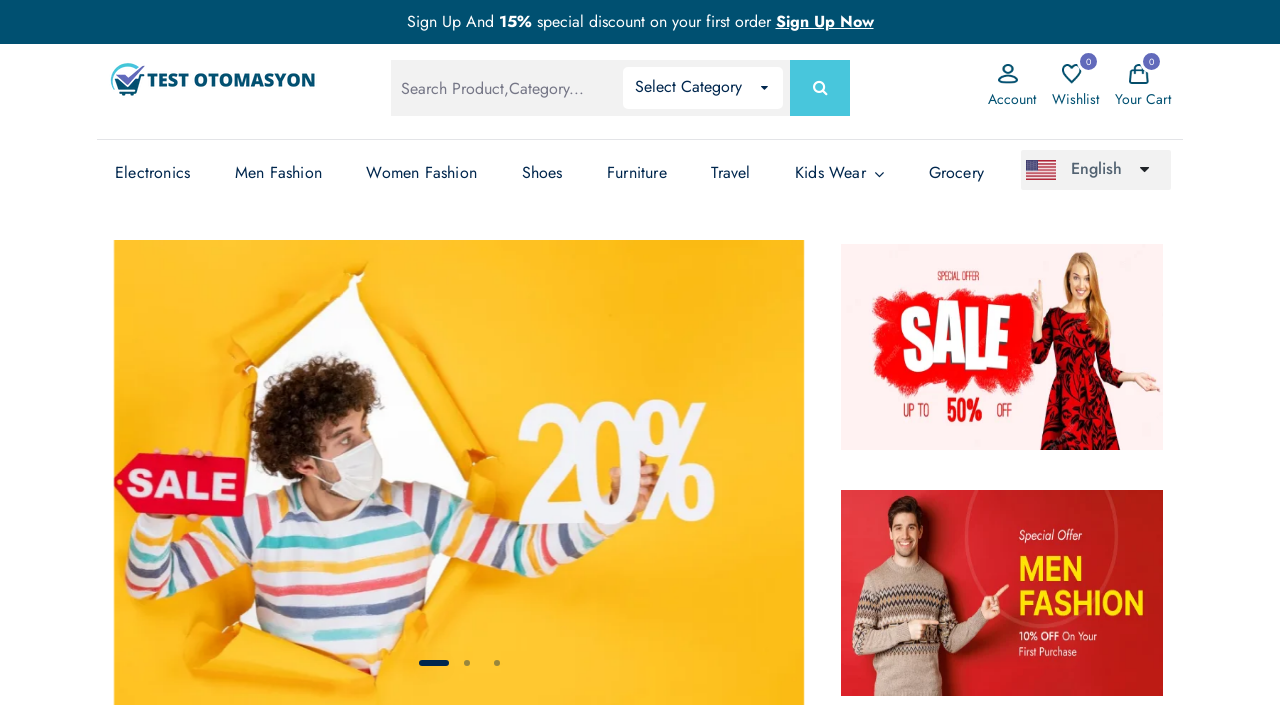